Tests JavaScript prompt dialog by entering text and accepting it, then dismissing another prompt

Starting URL: https://the-internet.herokuapp.com/javascript_alerts

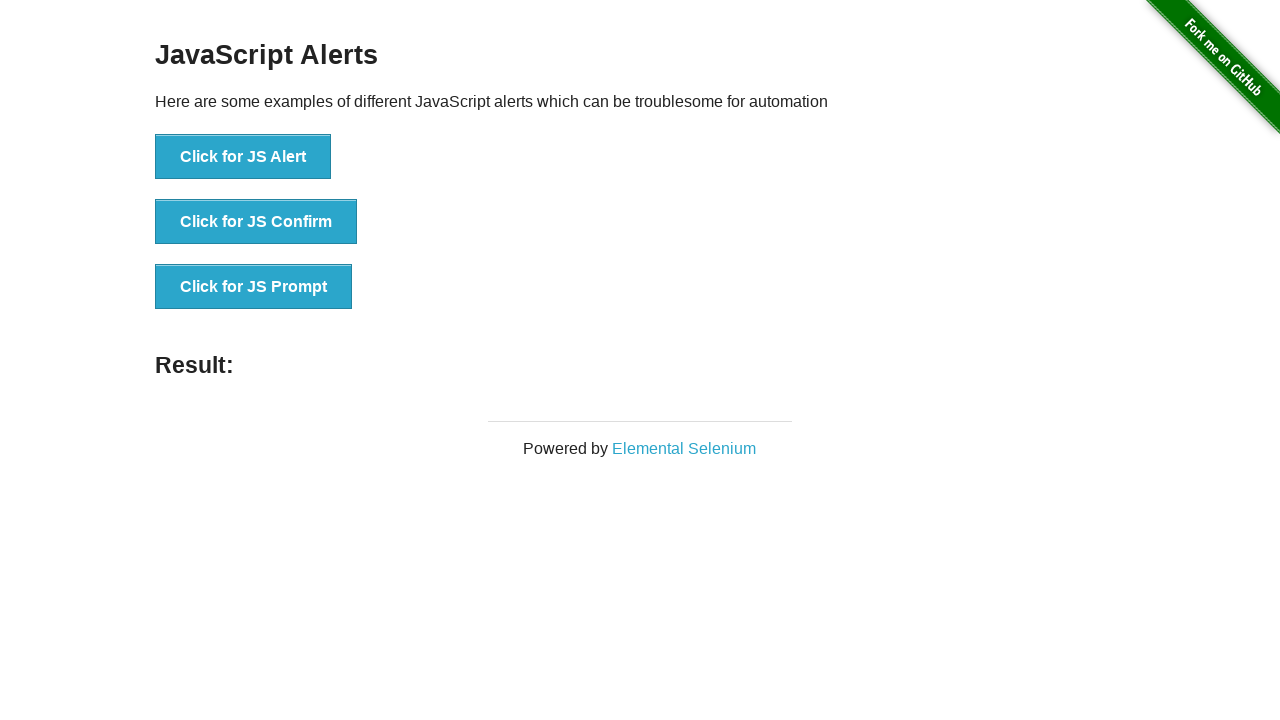

Set up dialog handler to accept prompt with text '123'
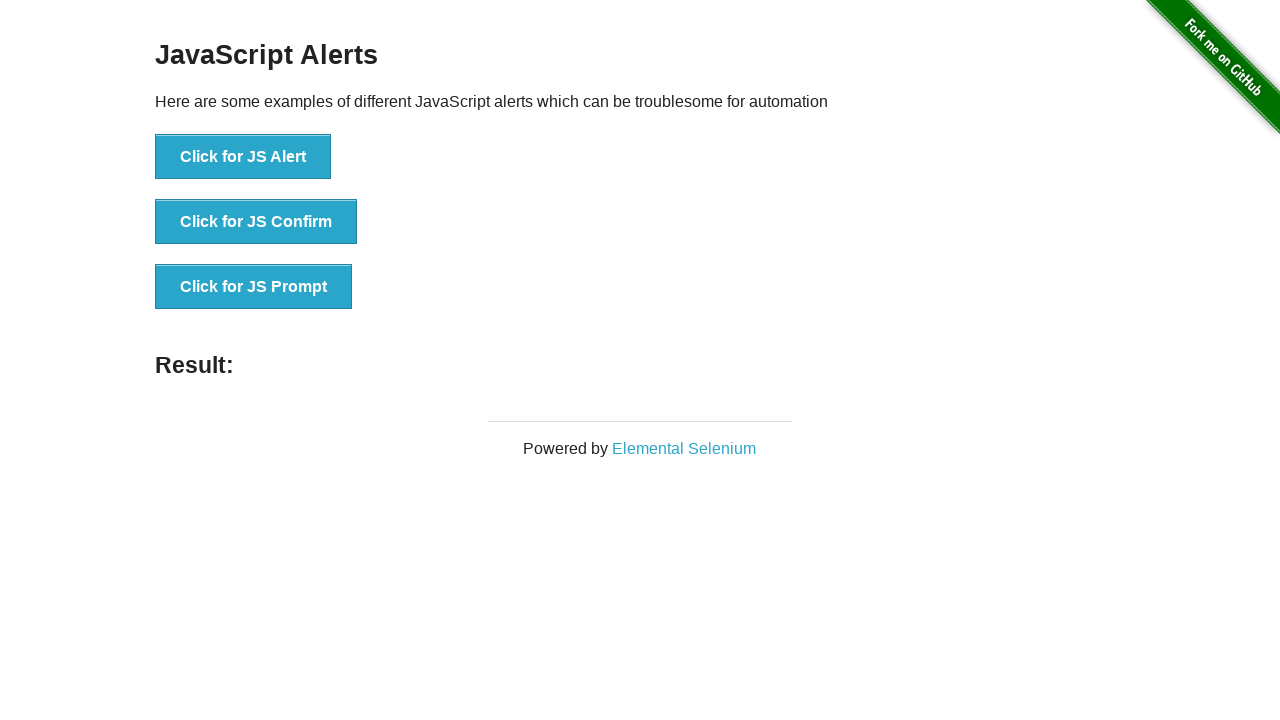

Clicked 'Click for JS Prompt' button to trigger first prompt dialog at (254, 287) on text=Click for JS Prompt
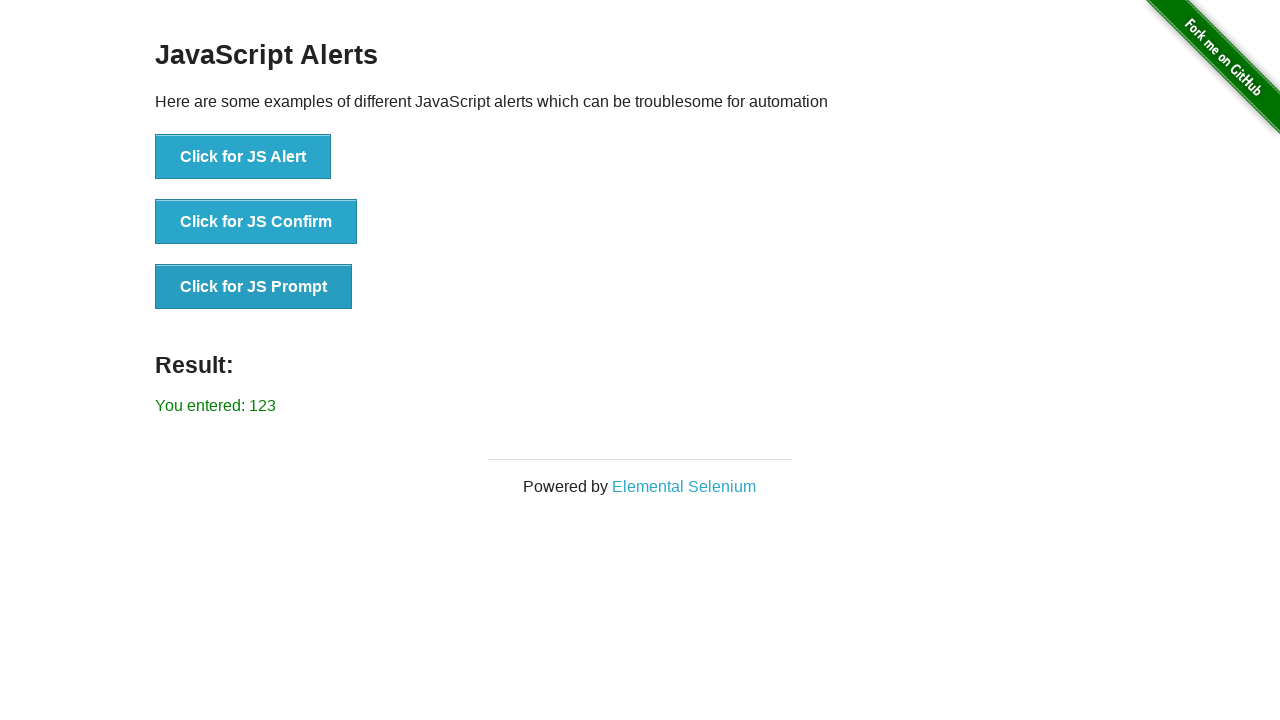

Verified that result displays 'You entered: 123'
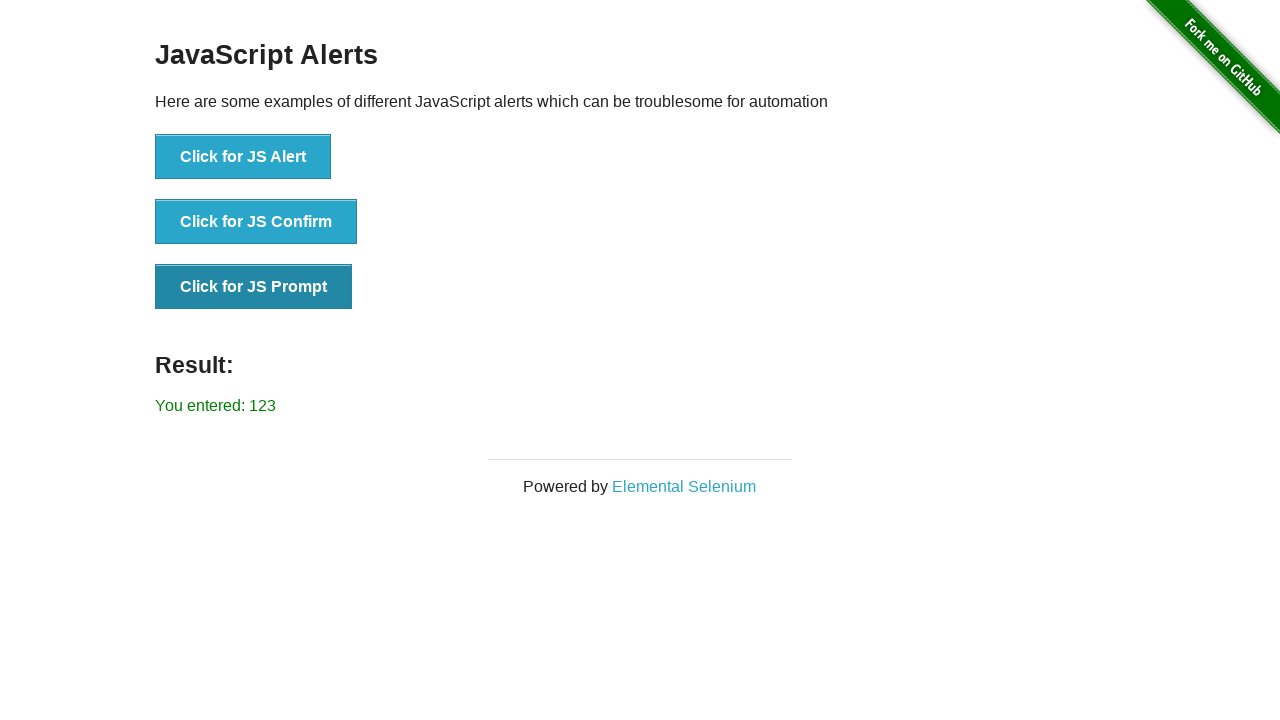

Clicked 'Click for JS Prompt' button again to trigger second prompt dialog at (254, 287) on text=Click for JS Prompt
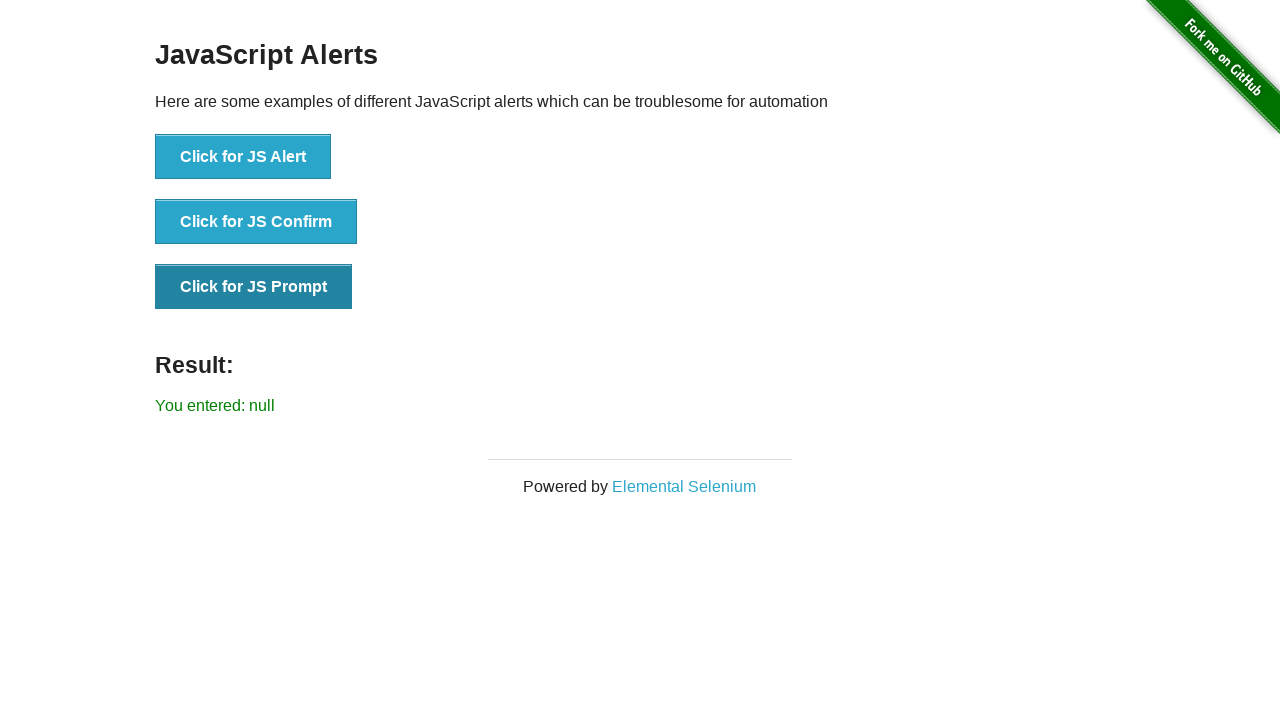

Verified that result displays 'You entered: null' after dismissing prompt
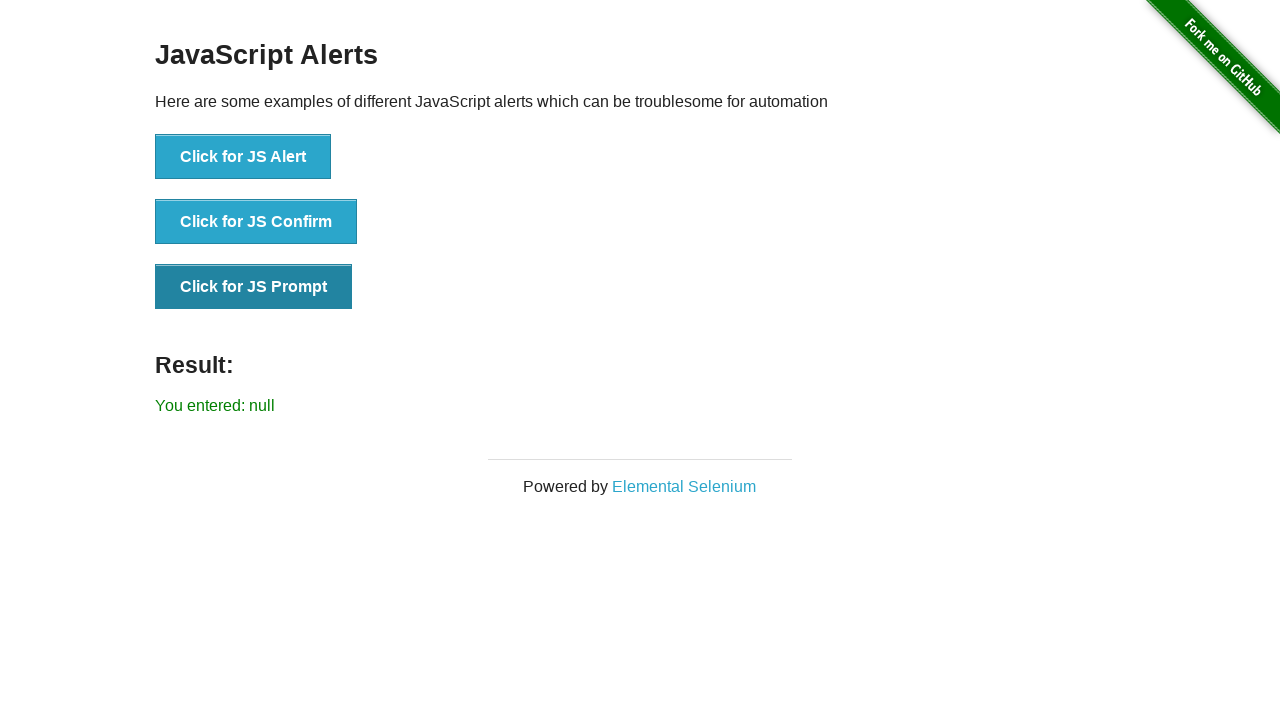

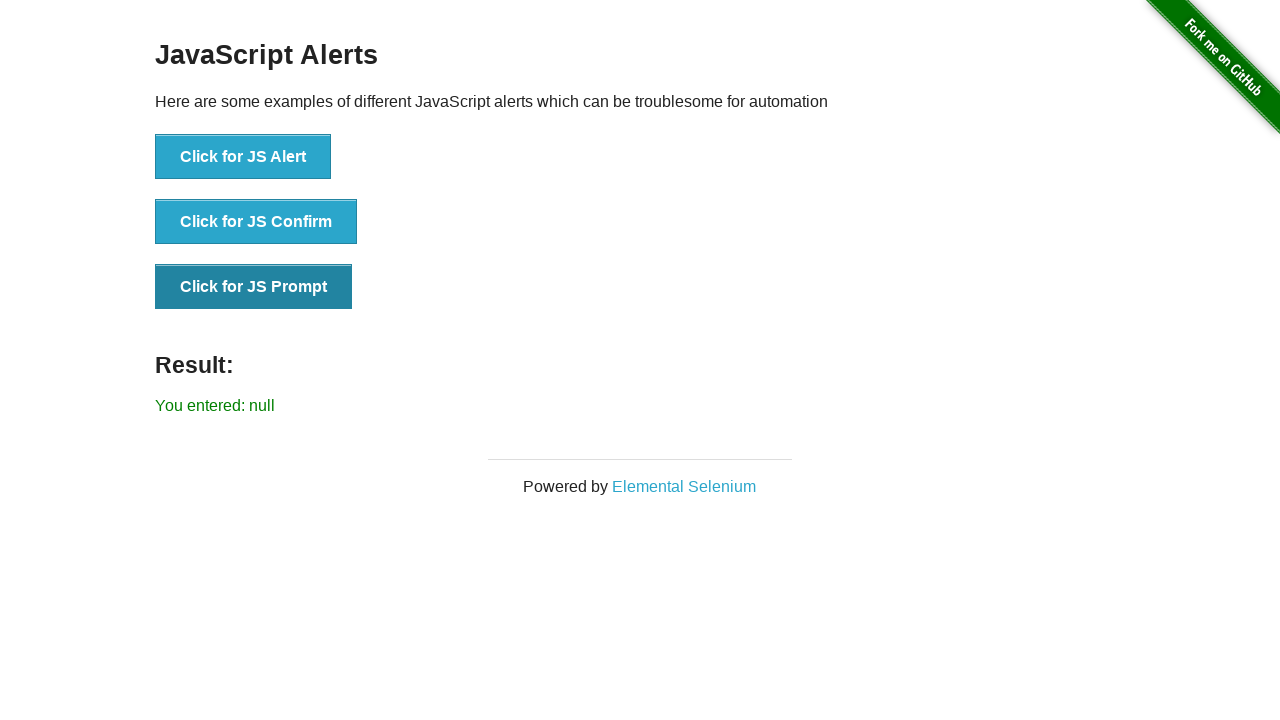